Tests AJIO website's search and filtering functionality by searching for bags, applying gender and category filters, and verifying that products are displayed

Starting URL: https://www.ajio.com/

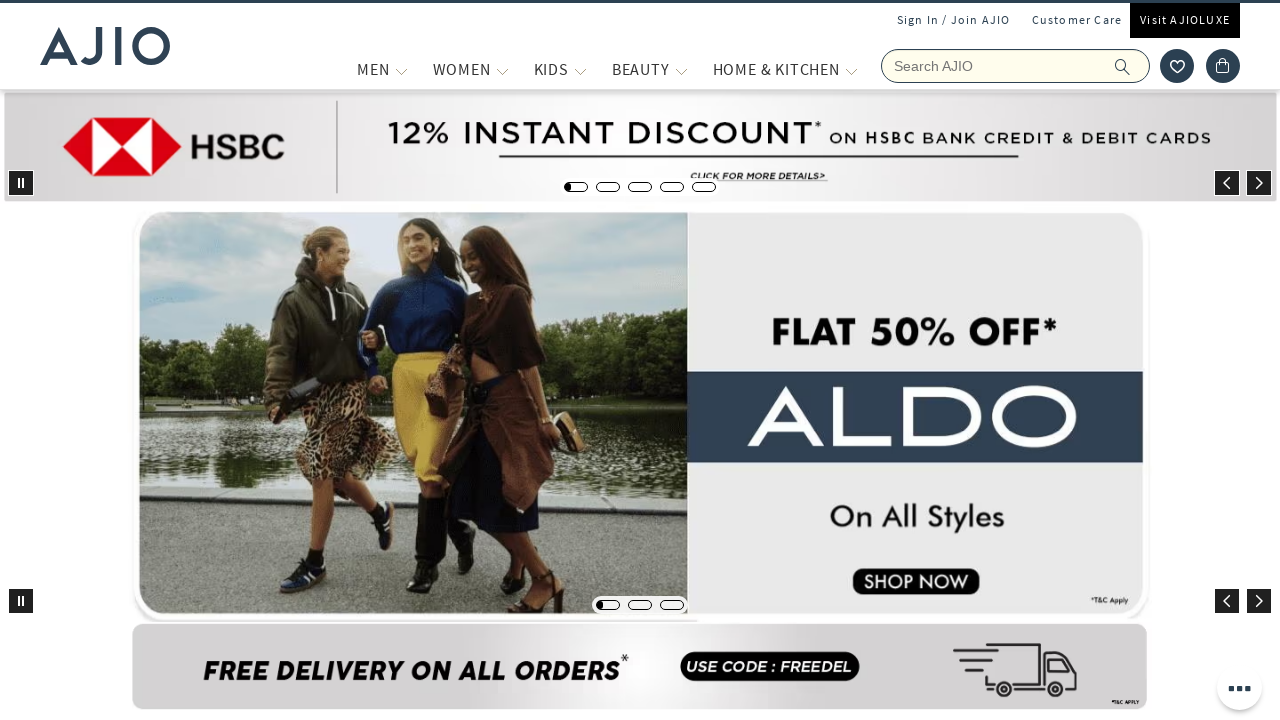

Filled search field with 'bags' on input[name='searchVal']
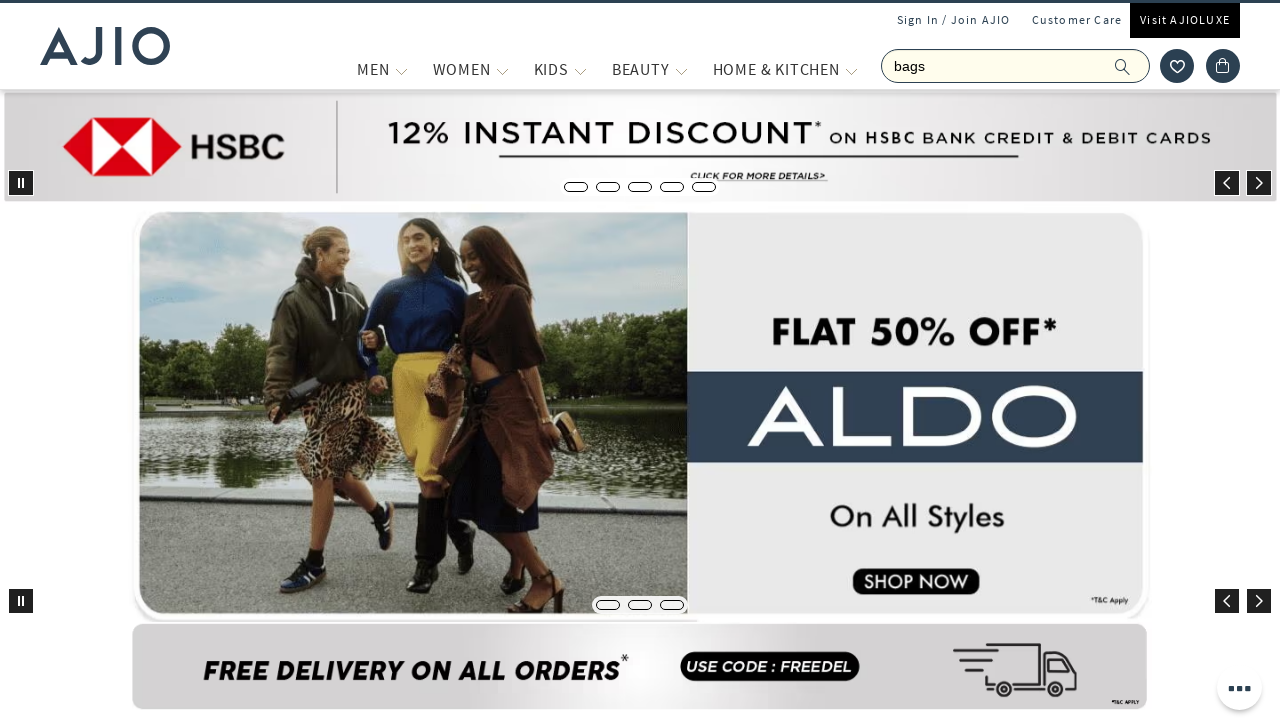

Pressed Enter to search for bags on input[name='searchVal']
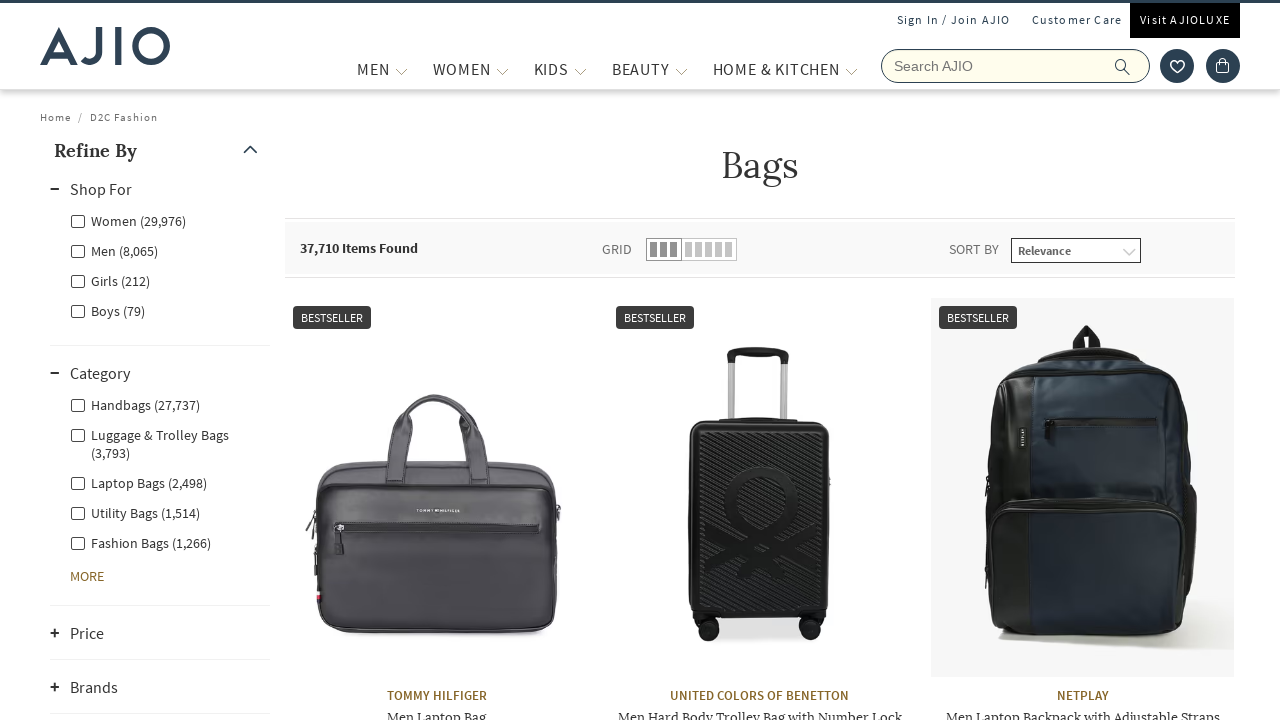

Search results loaded with filter options
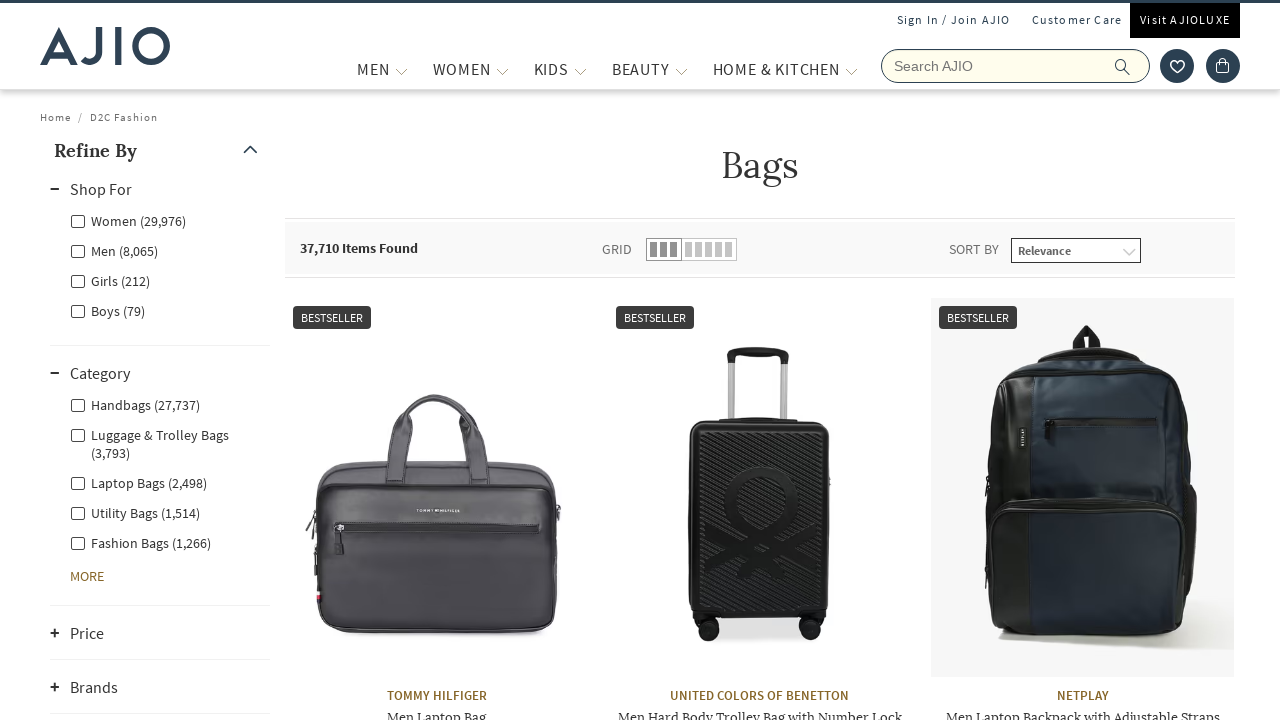

Clicked on Men gender filter at (114, 250) on xpath=//label[@for='Men']
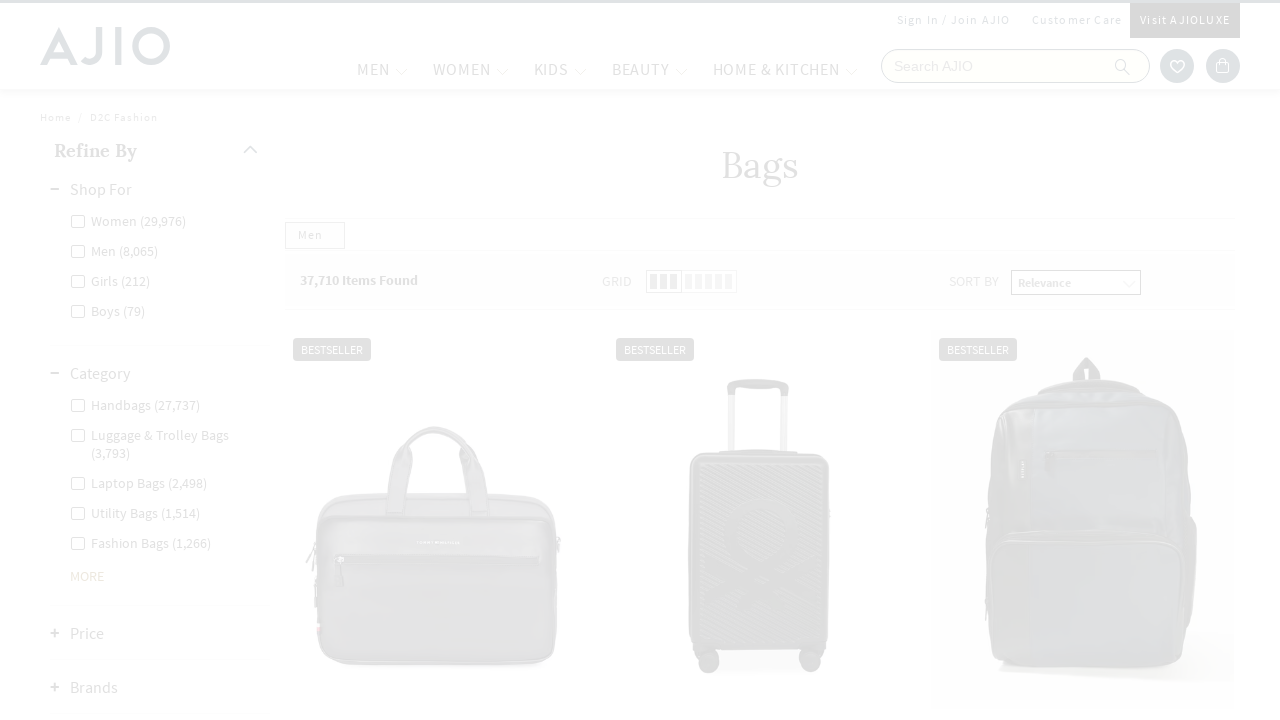

Waited for Men filter to apply
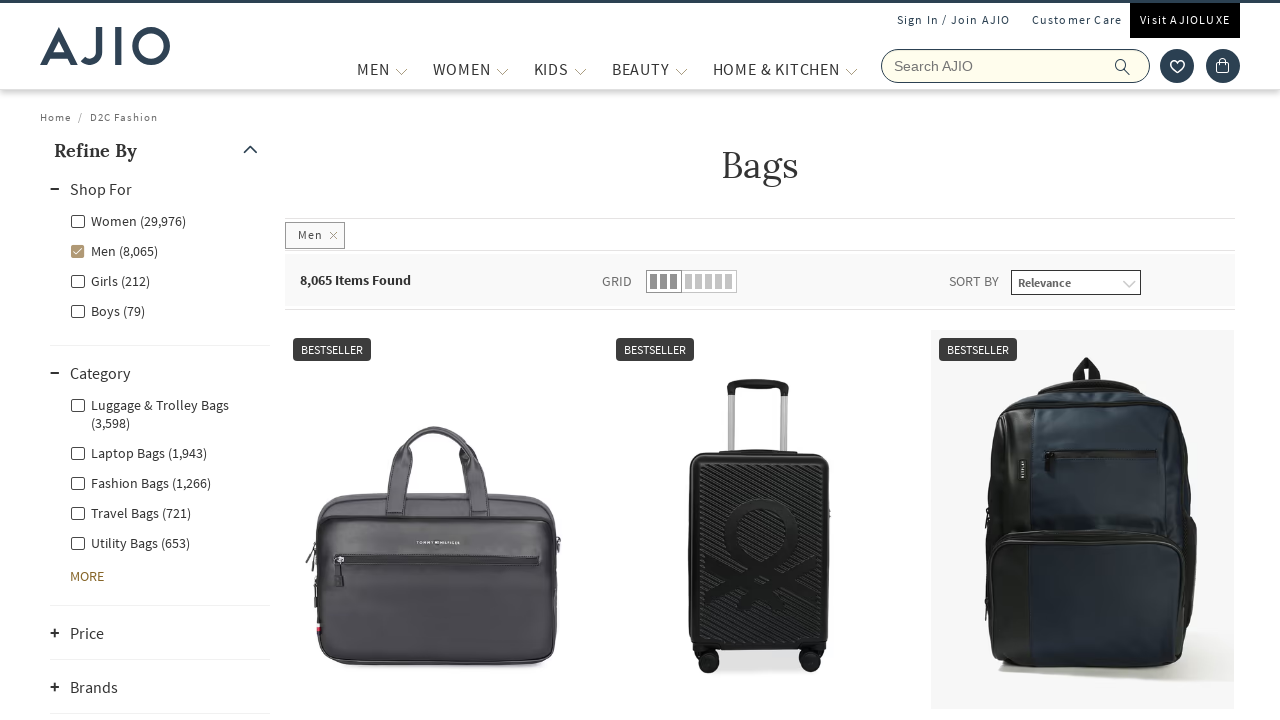

Clicked on Men - Fashion Bags category filter at (140, 482) on xpath=//label[@for='Men - Fashion Bags']
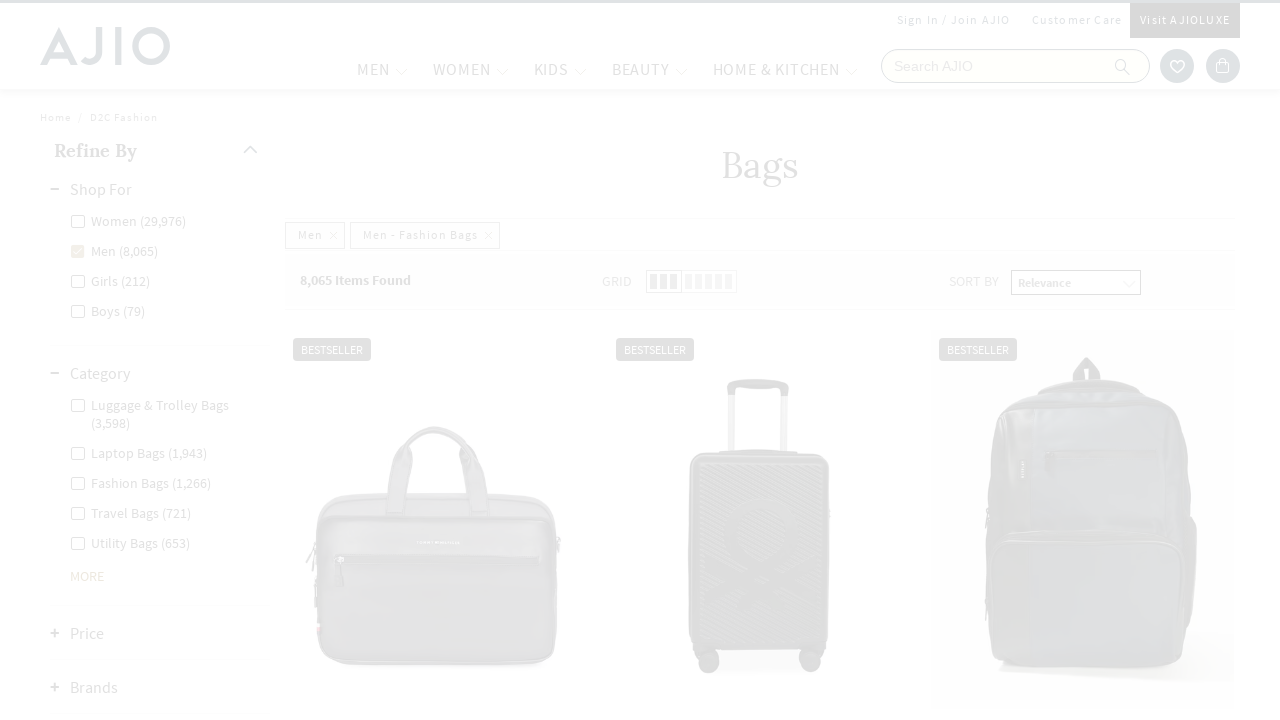

Filtered results loaded with brand names
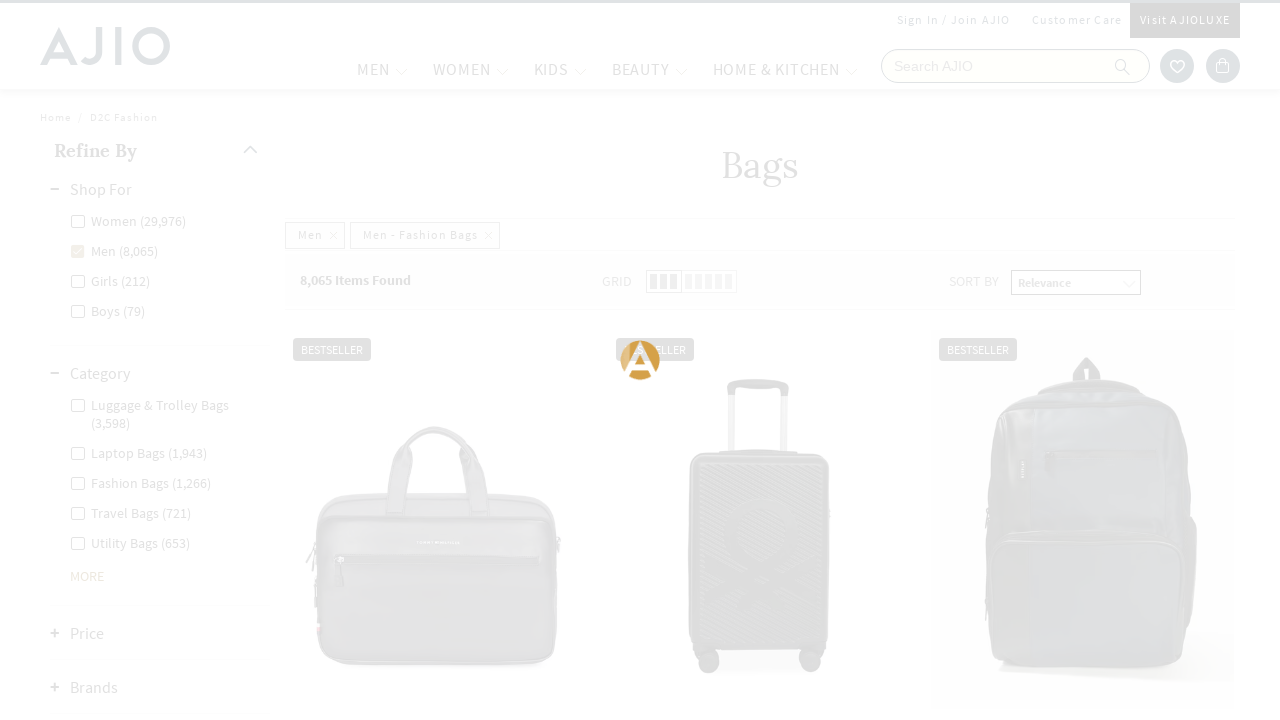

Product names are displayed
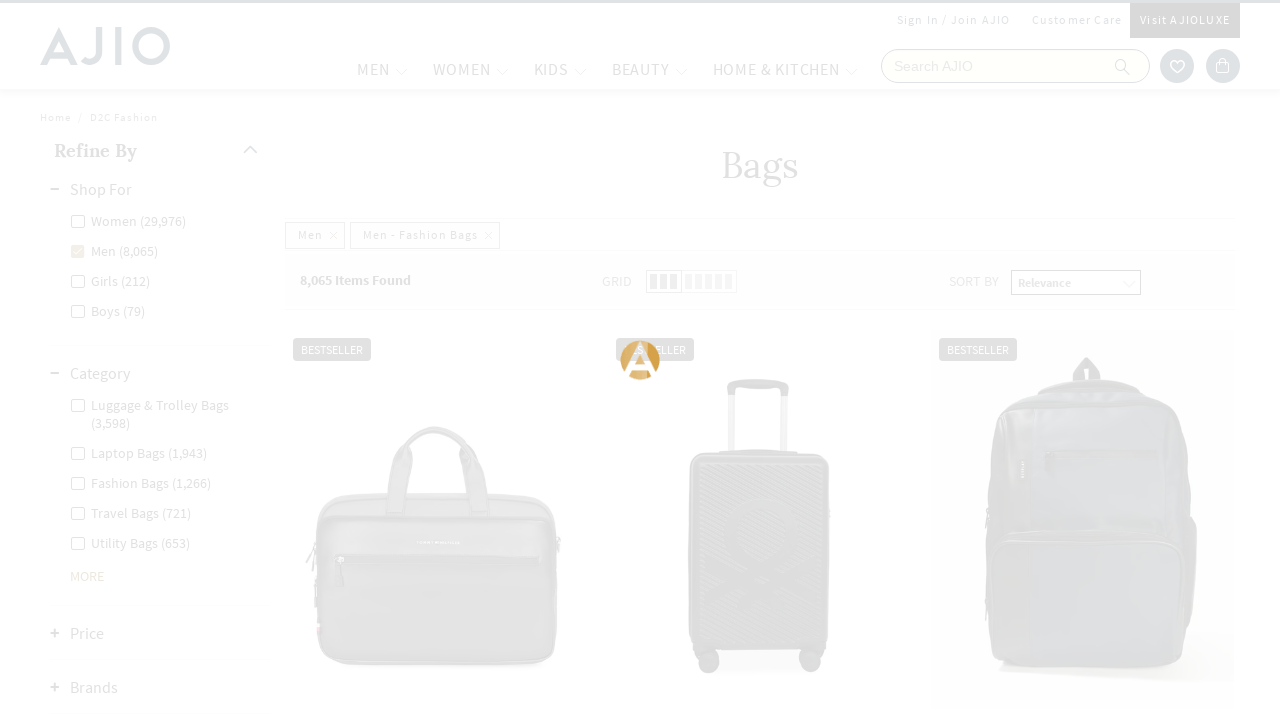

Product count element is present
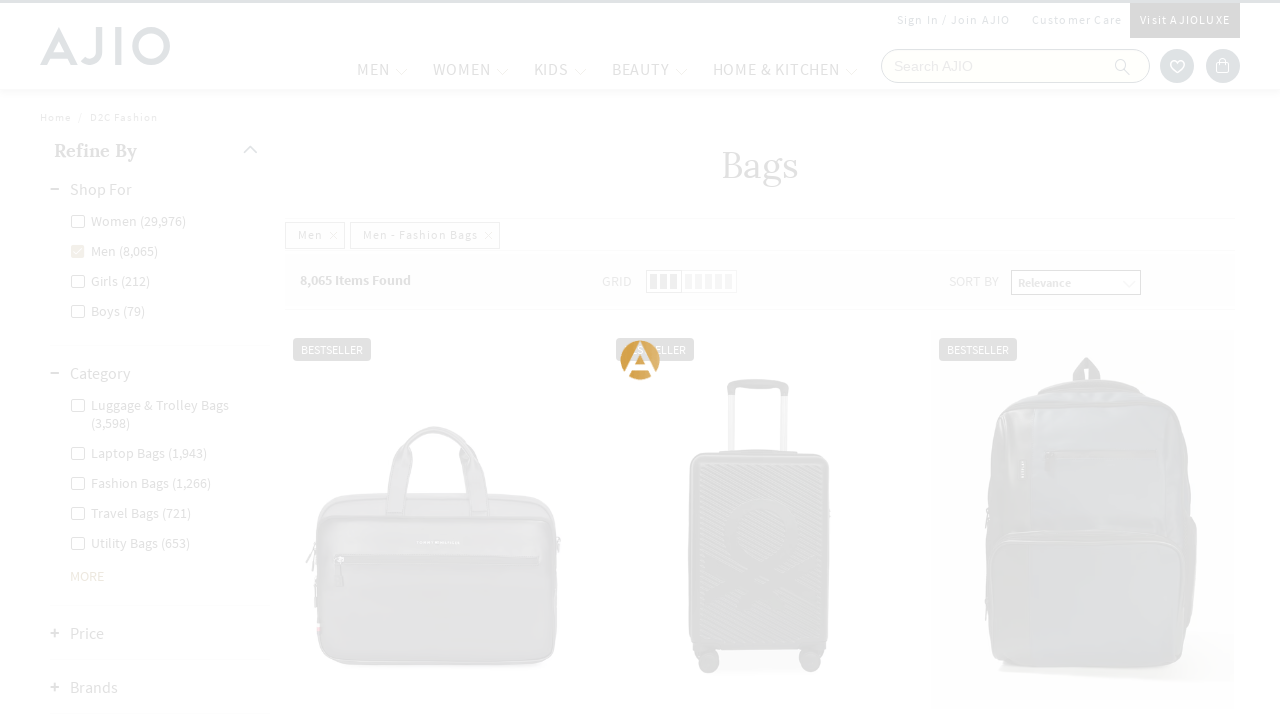

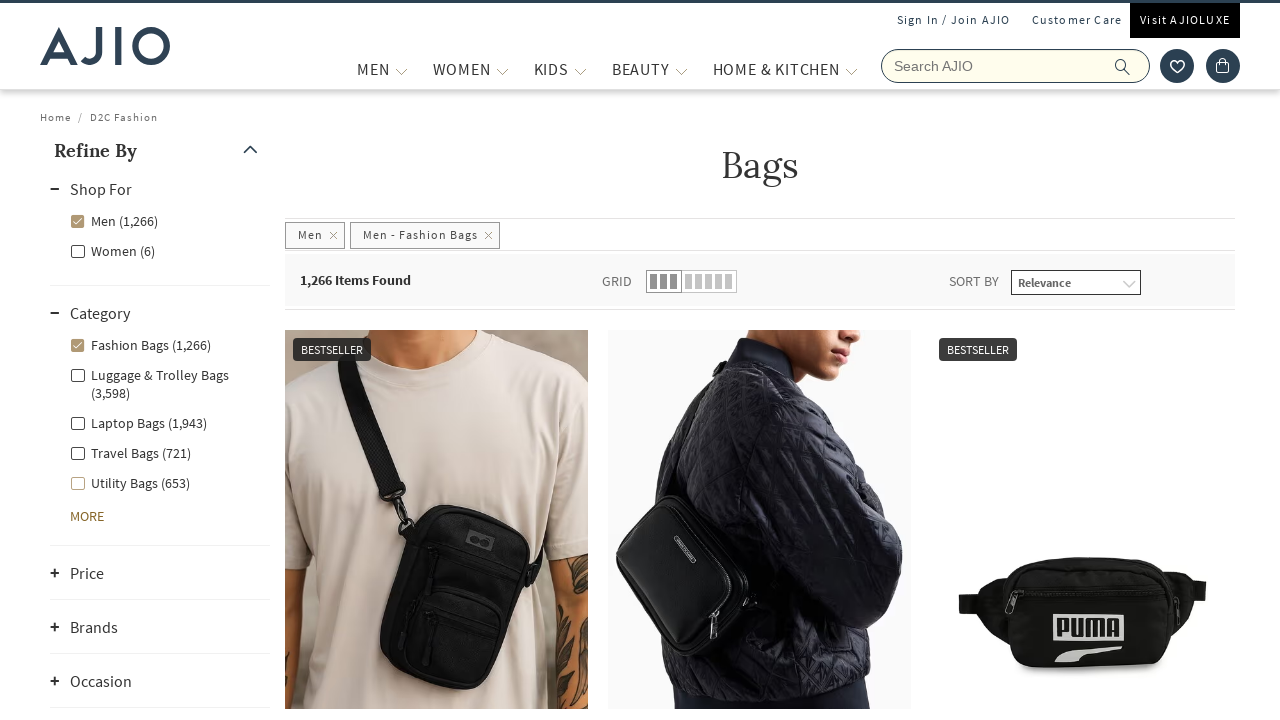